Tests filtering todos by clicking Active, Completed, and All links and using browser back button

Starting URL: https://demo.playwright.dev/todomvc

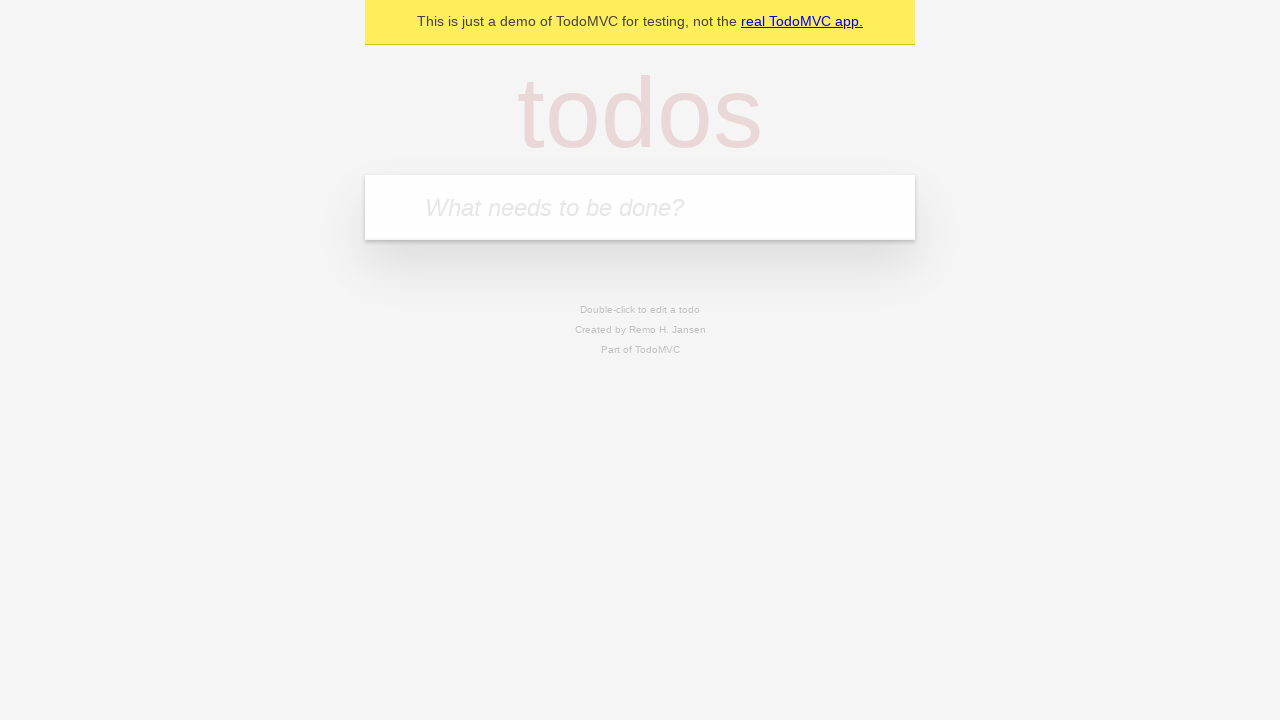

Navigated to TodoMVC demo page
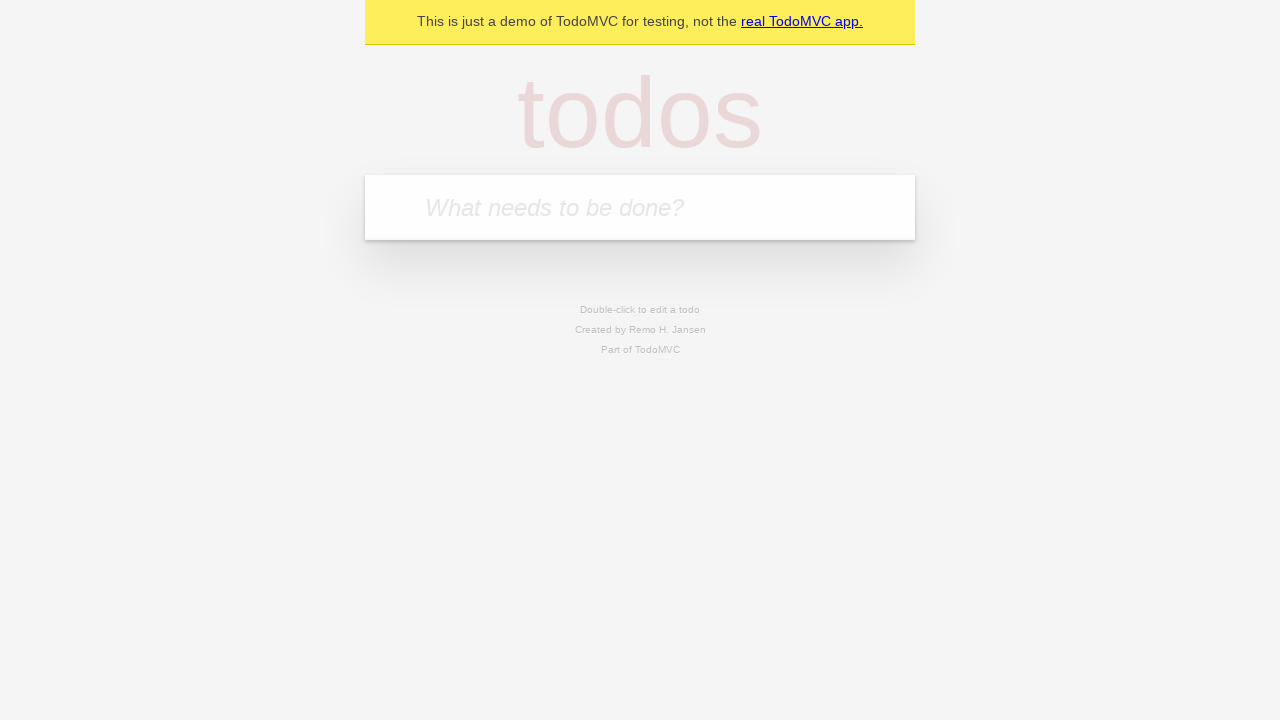

Located the 'What needs to be done?' input field
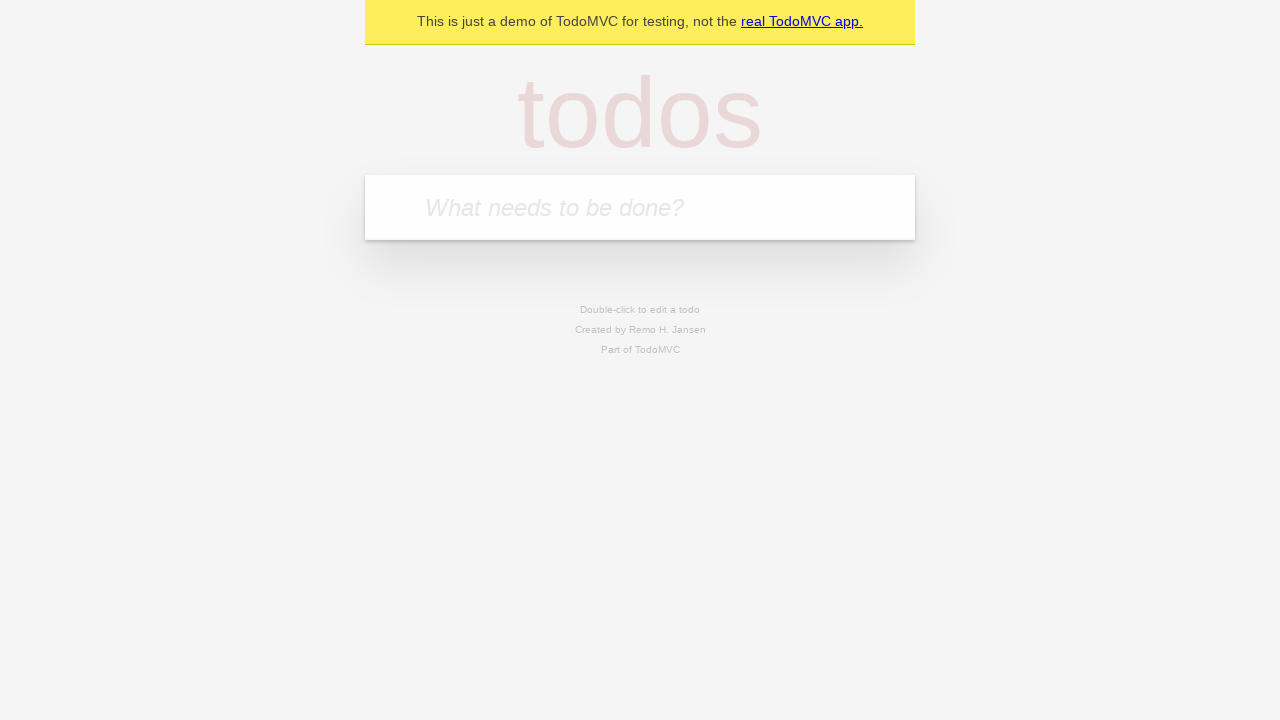

Filled input with todo: 'buy some cheese' on internal:attr=[placeholder="What needs to be done?"i]
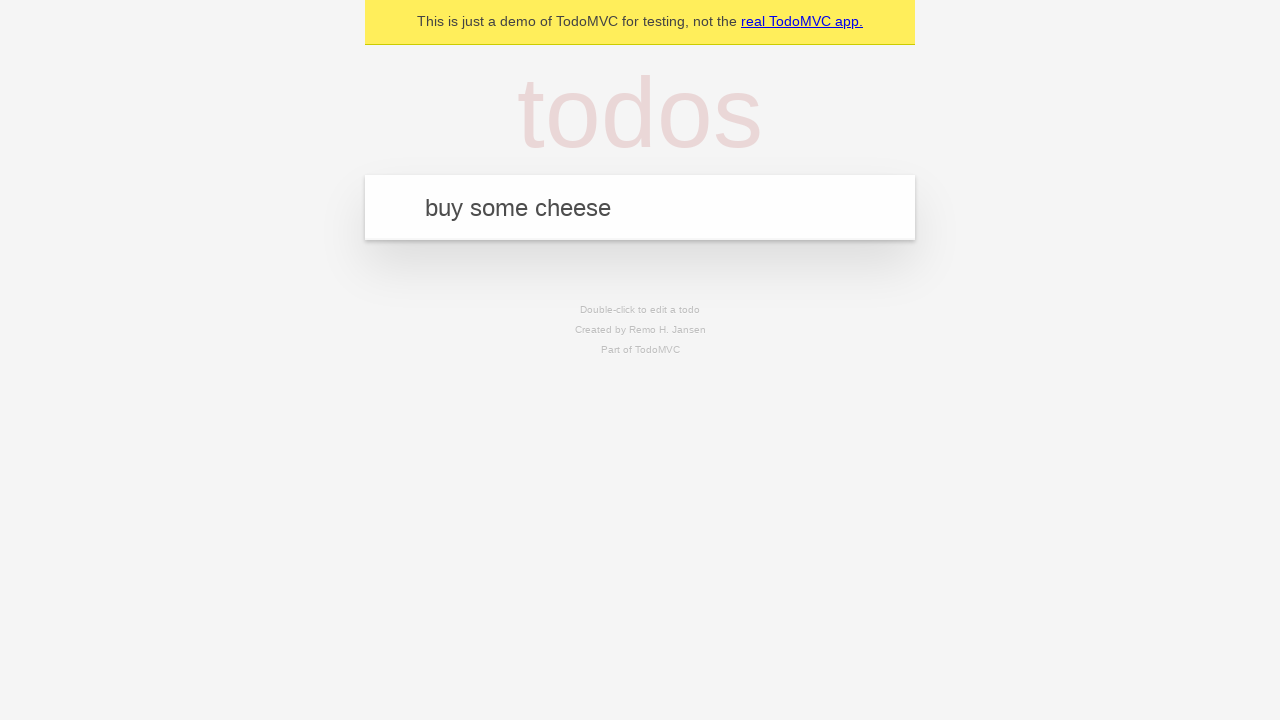

Pressed Enter to create todo: 'buy some cheese' on internal:attr=[placeholder="What needs to be done?"i]
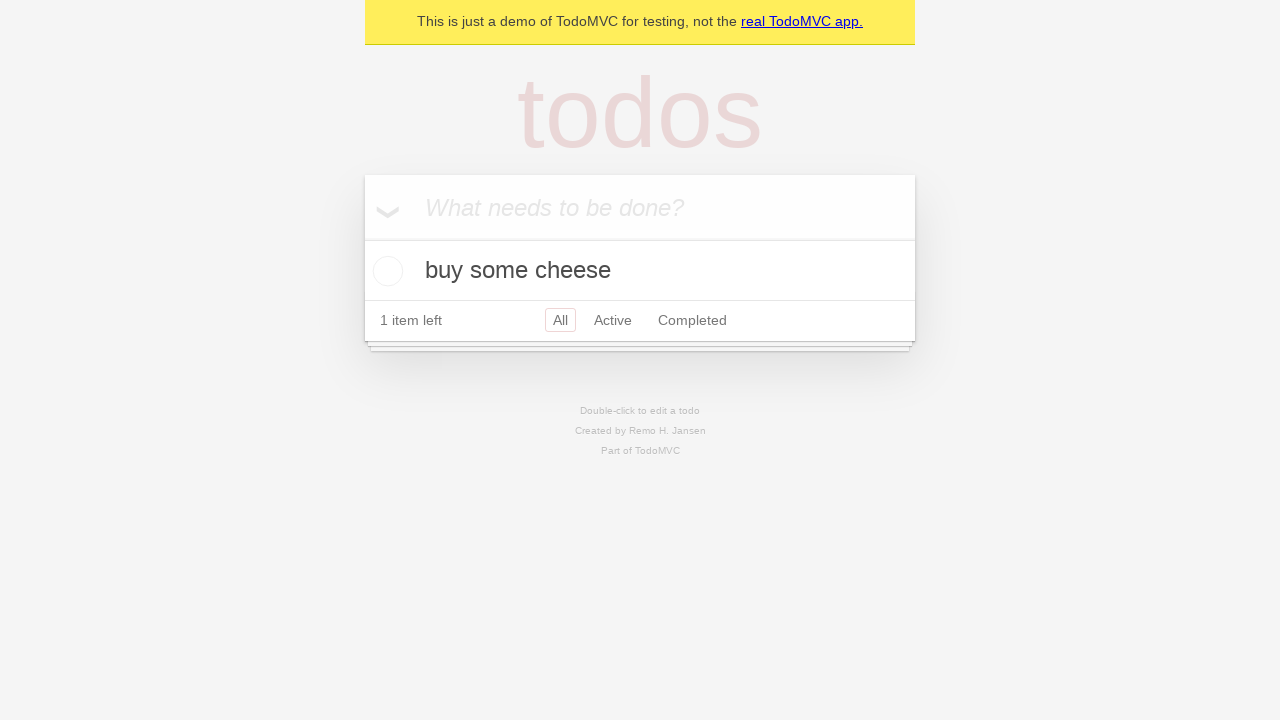

Filled input with todo: 'feed the cat' on internal:attr=[placeholder="What needs to be done?"i]
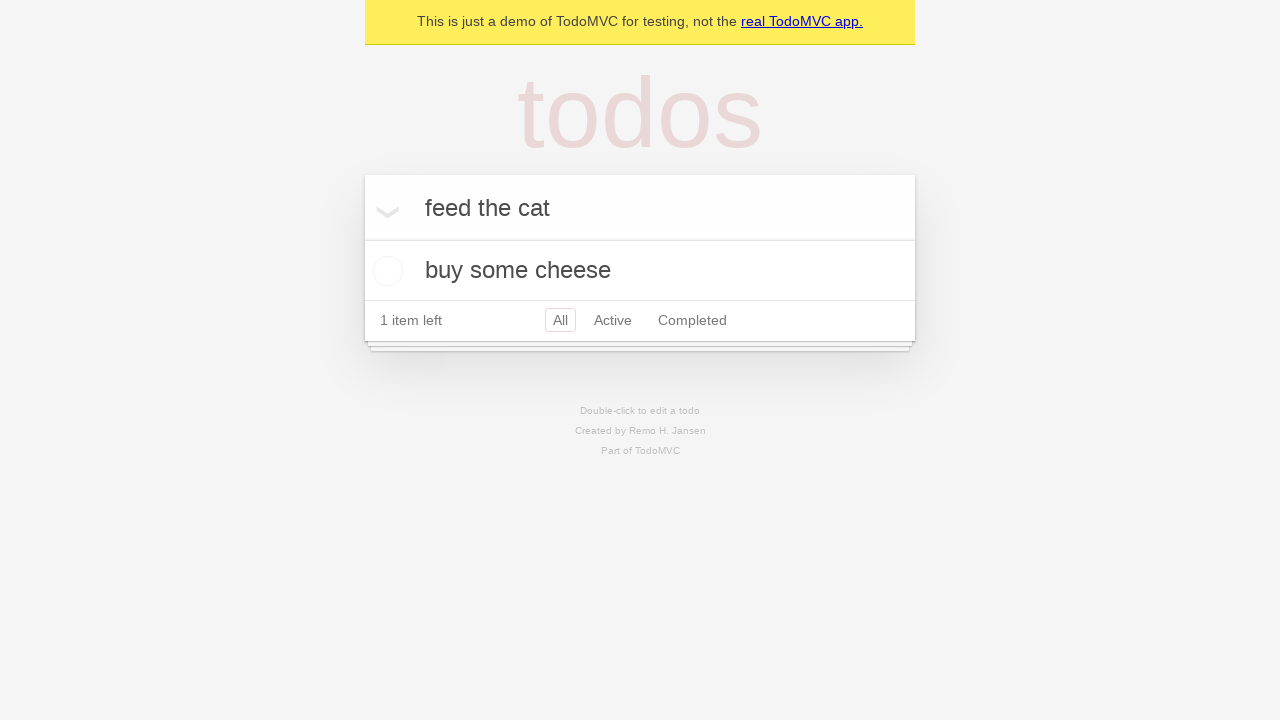

Pressed Enter to create todo: 'feed the cat' on internal:attr=[placeholder="What needs to be done?"i]
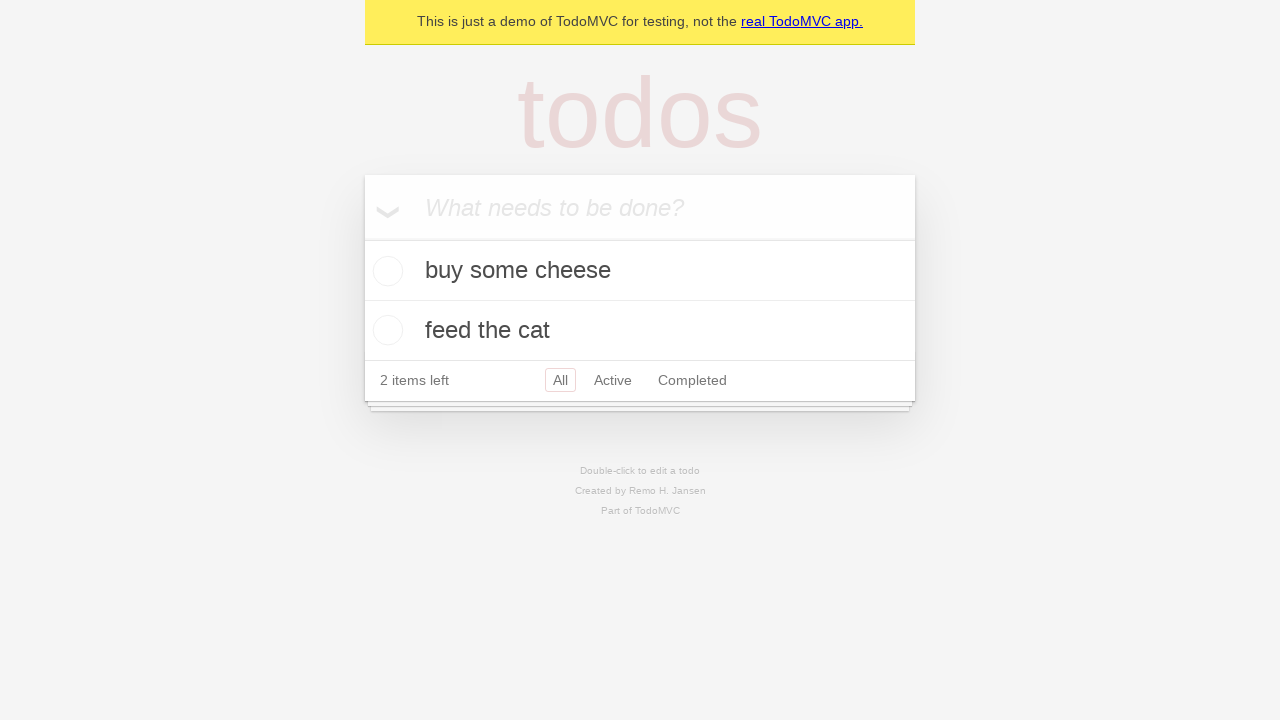

Filled input with todo: 'book a doctors appointment' on internal:attr=[placeholder="What needs to be done?"i]
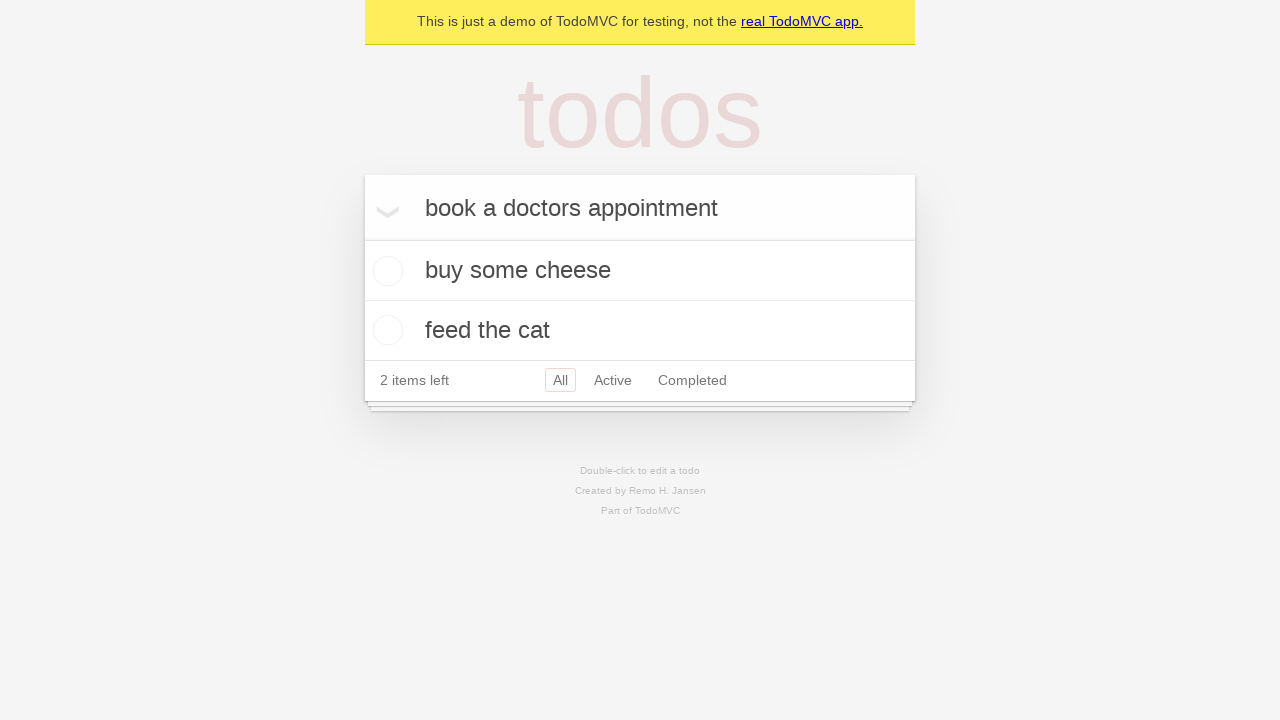

Pressed Enter to create todo: 'book a doctors appointment' on internal:attr=[placeholder="What needs to be done?"i]
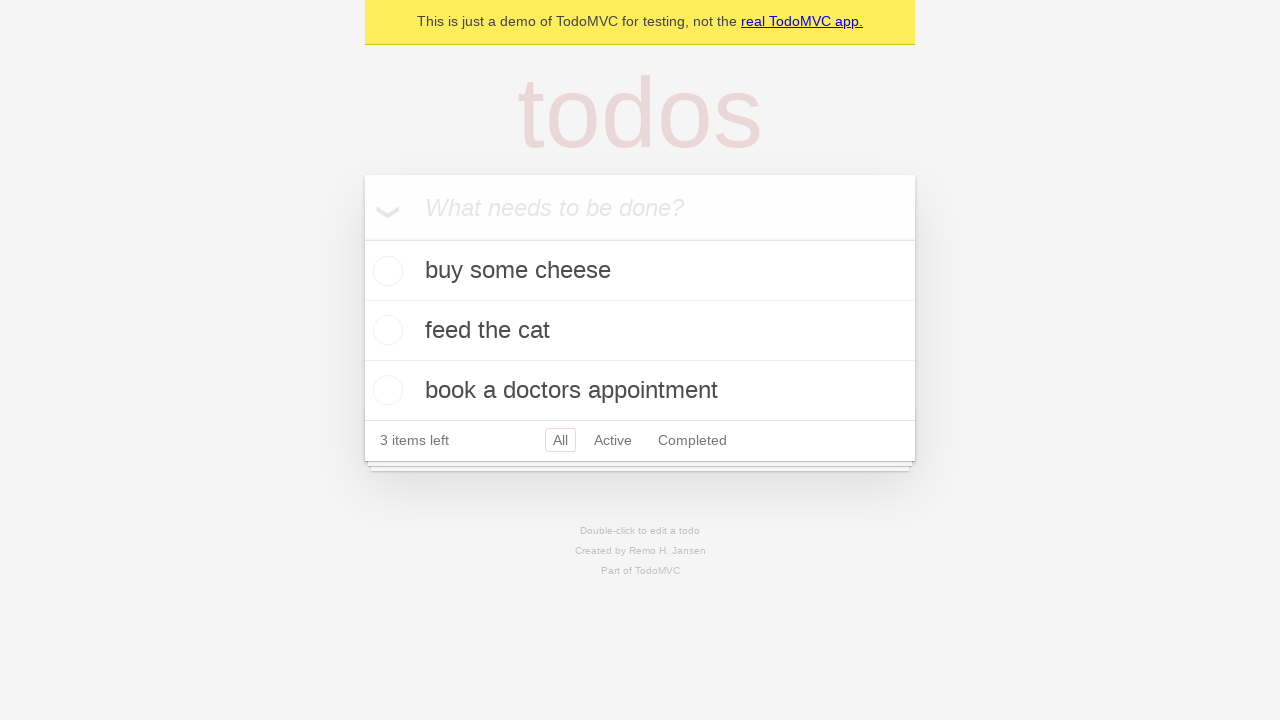

Checked the second todo item as completed at (385, 330) on .todo-list li .toggle >> nth=1
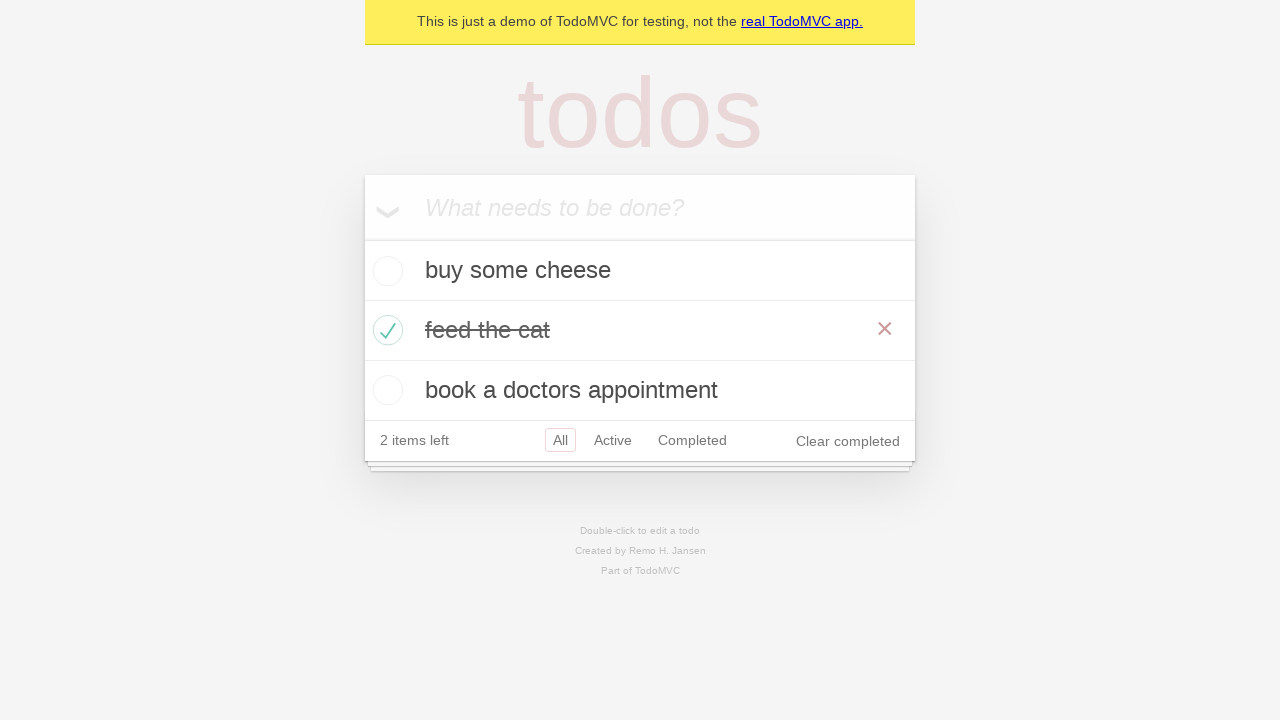

Clicked Active filter to show only active todos at (613, 440) on internal:role=link[name="Active"i]
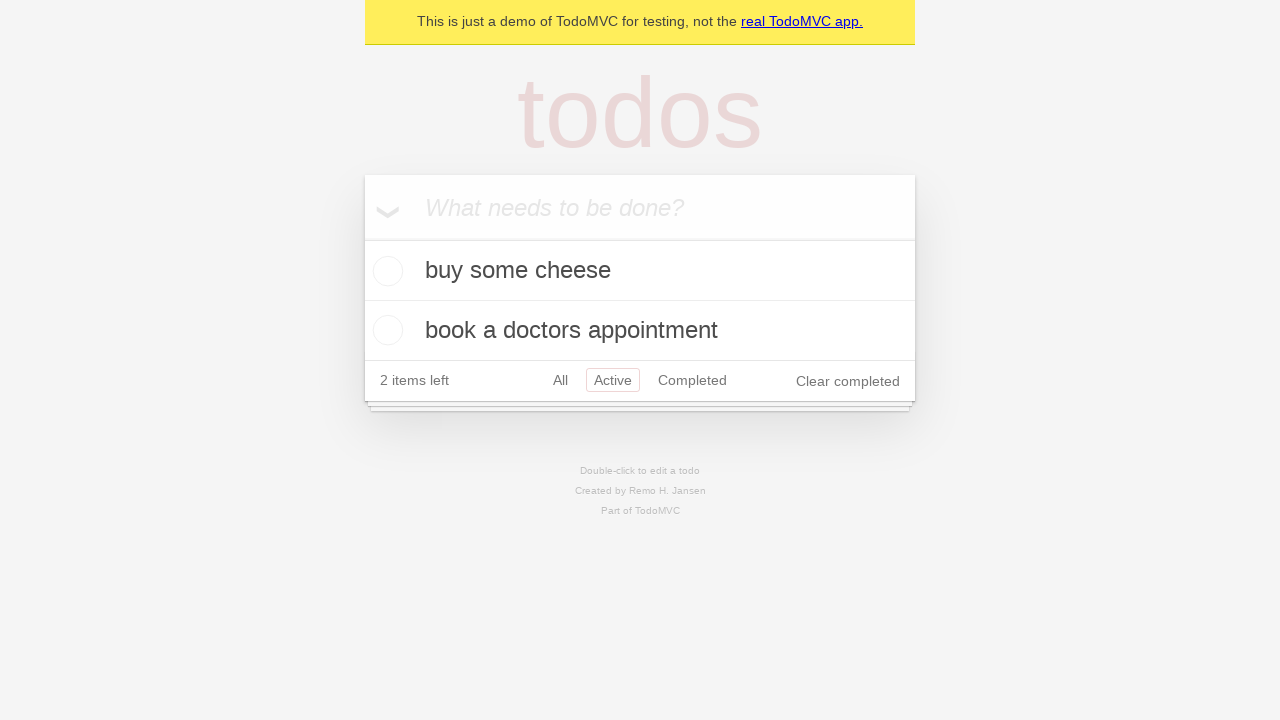

Clicked Completed filter to show only completed todos at (692, 380) on internal:role=link[name="Completed"i]
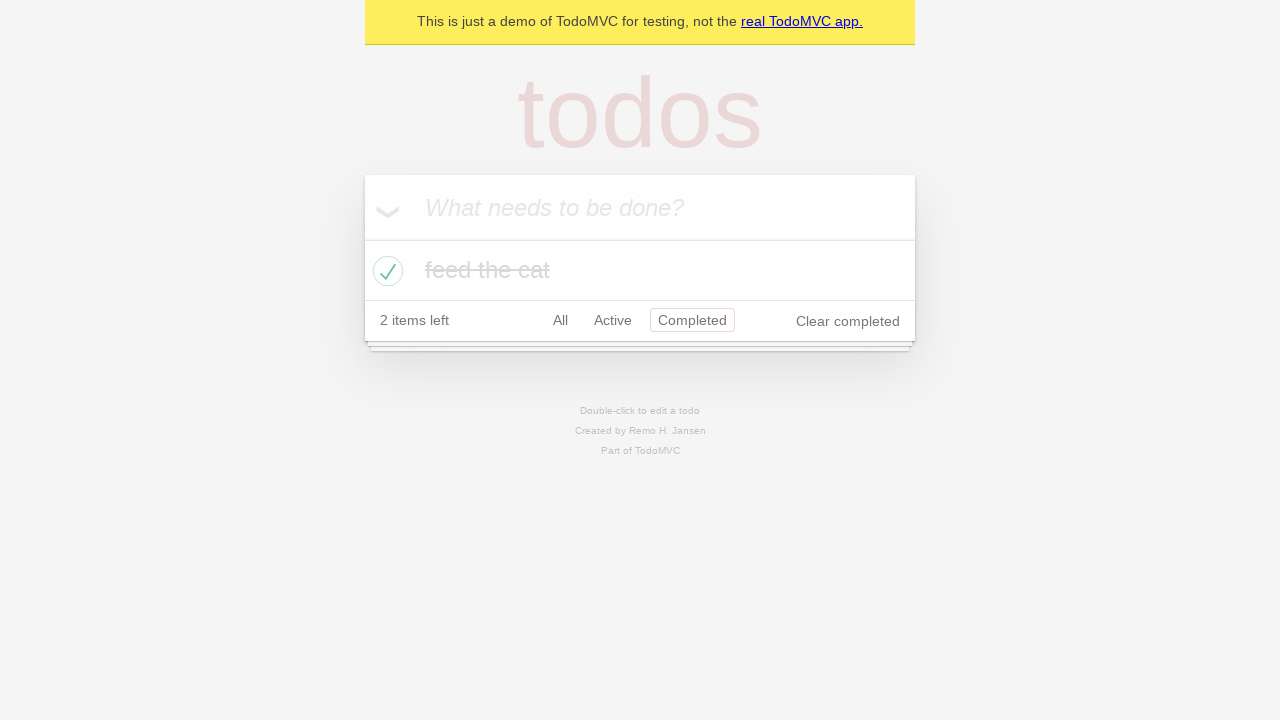

Clicked All filter to show all todos at (560, 320) on internal:role=link[name="All"i]
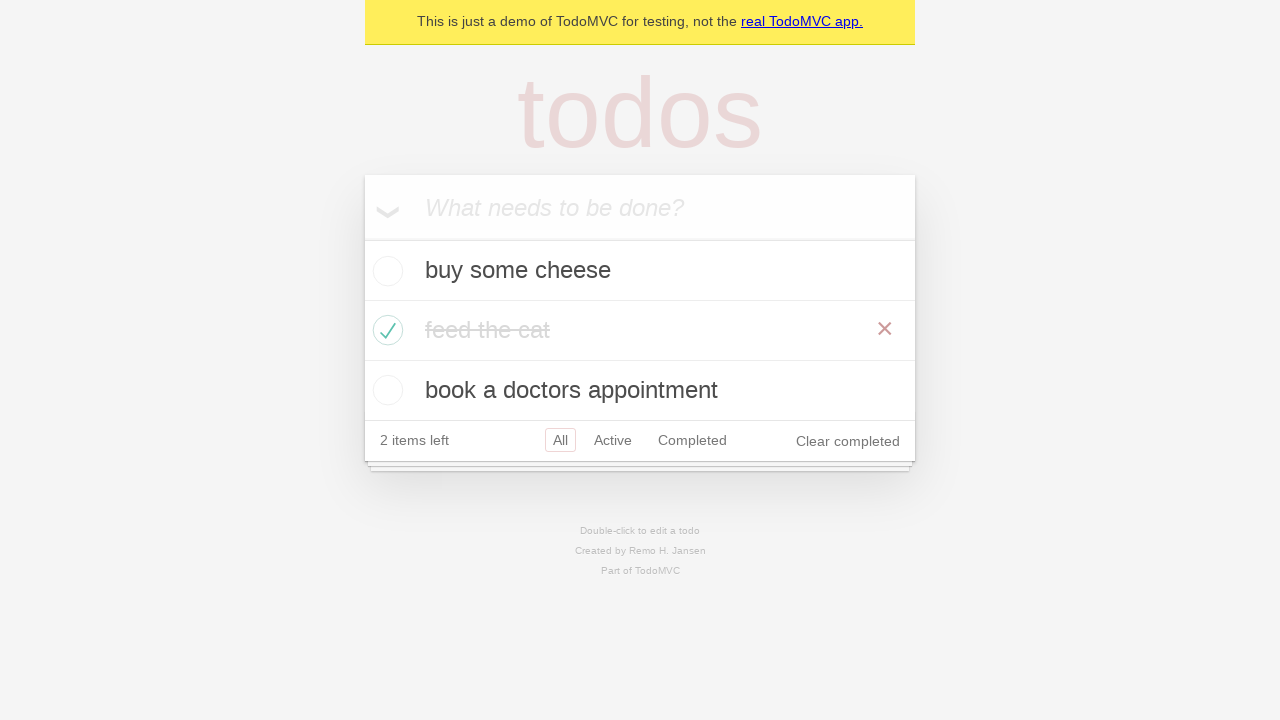

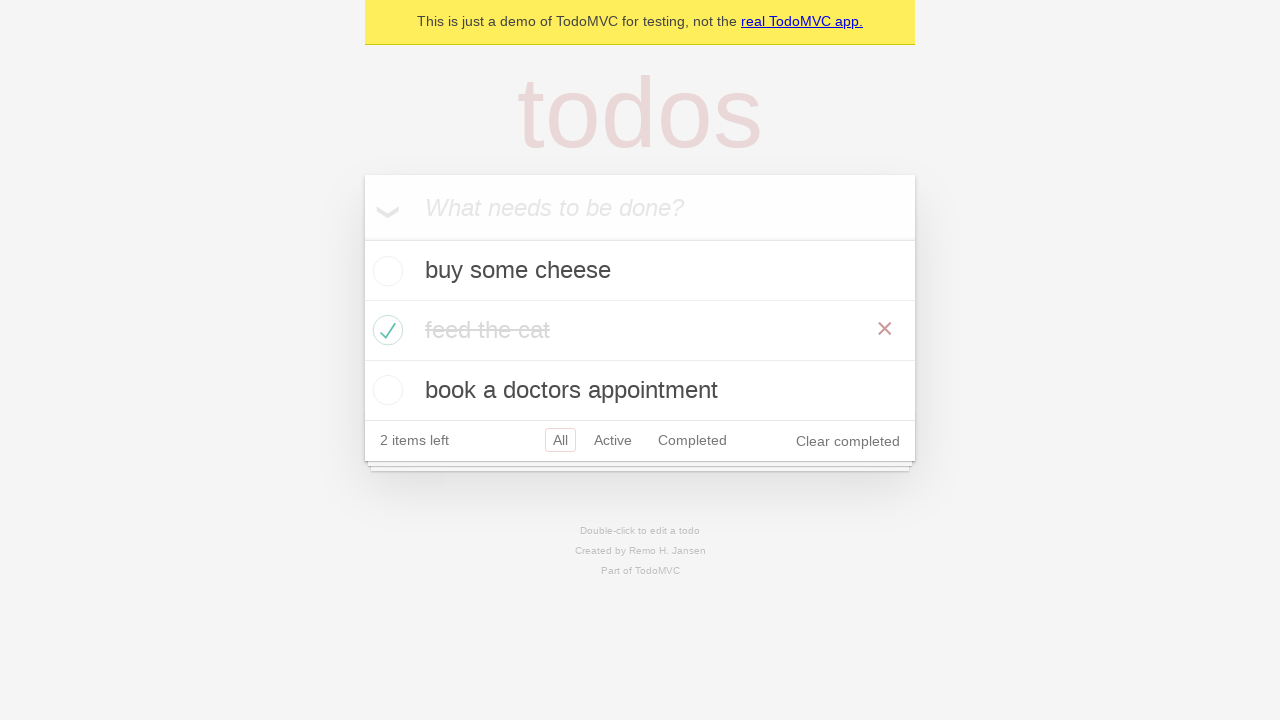